Tests dynamic controls by clicking a button to swap checkbox state and verifying the button and message text changes

Starting URL: http://the-internet.herokuapp.com/dynamic_controls

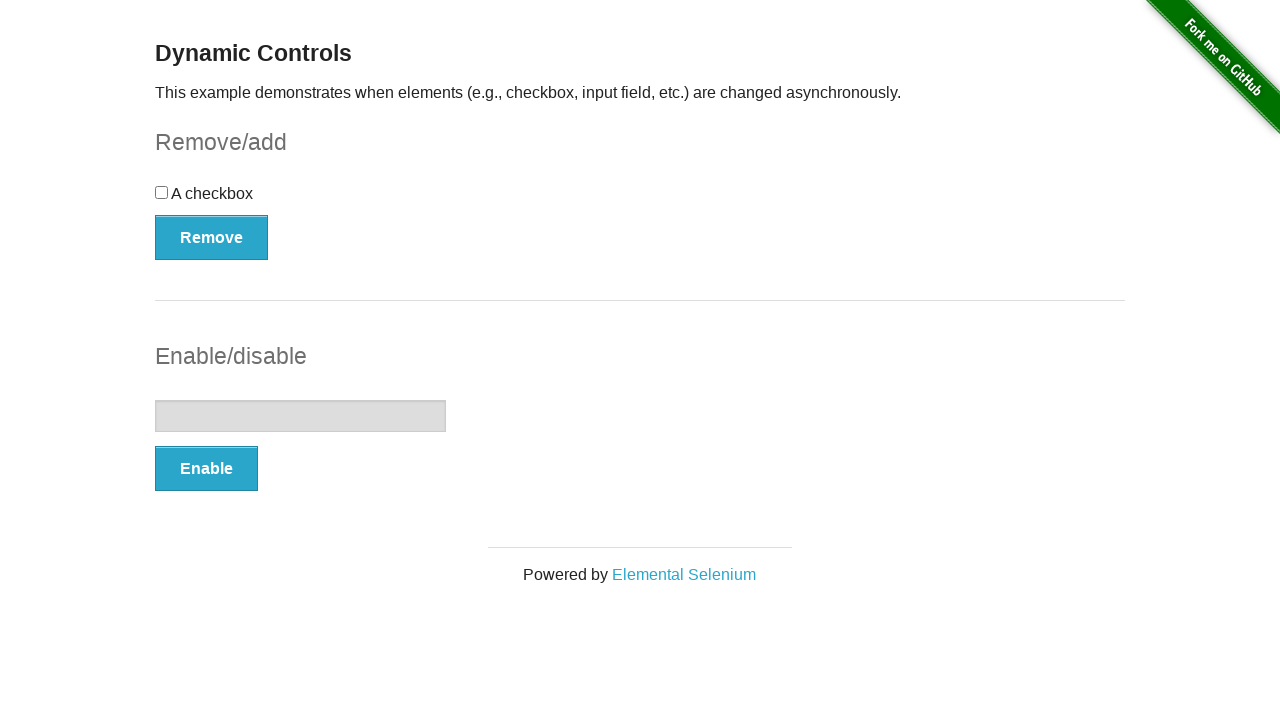

Clicked the swap checkbox button at (212, 237) on xpath=//button[@onclick='swapCheckbox()']
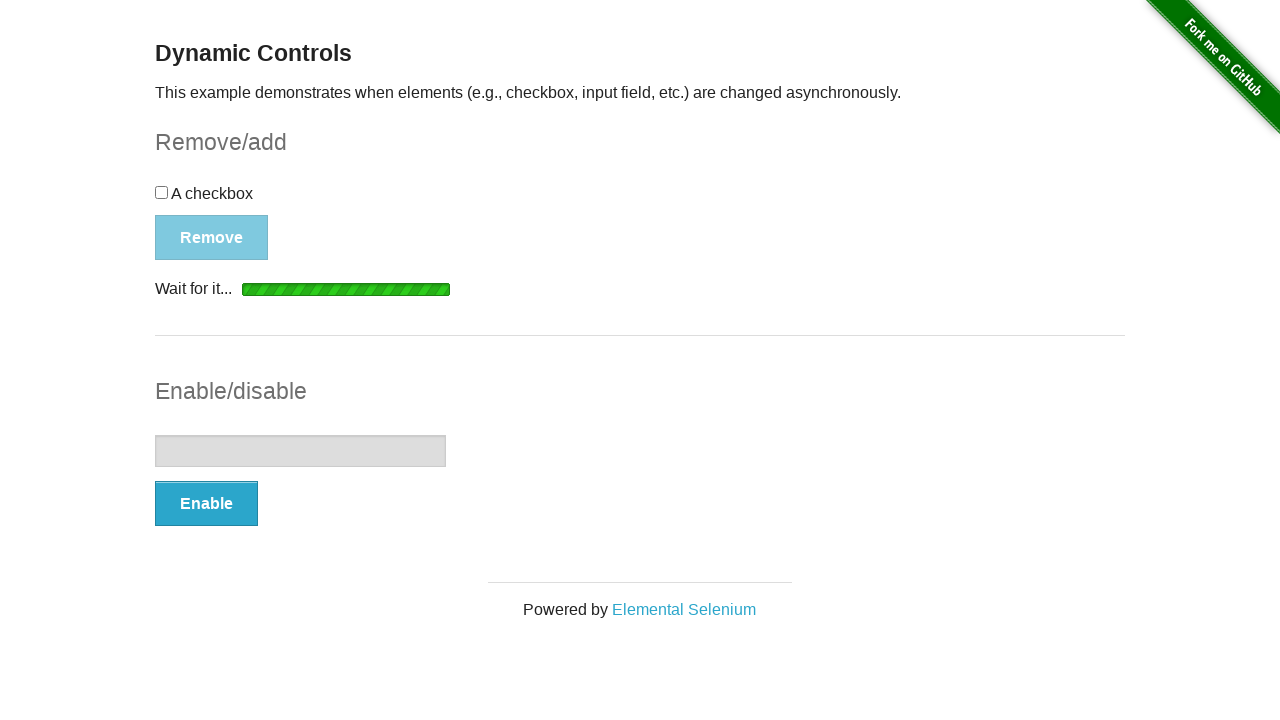

Waited 5 seconds for dynamic change to complete
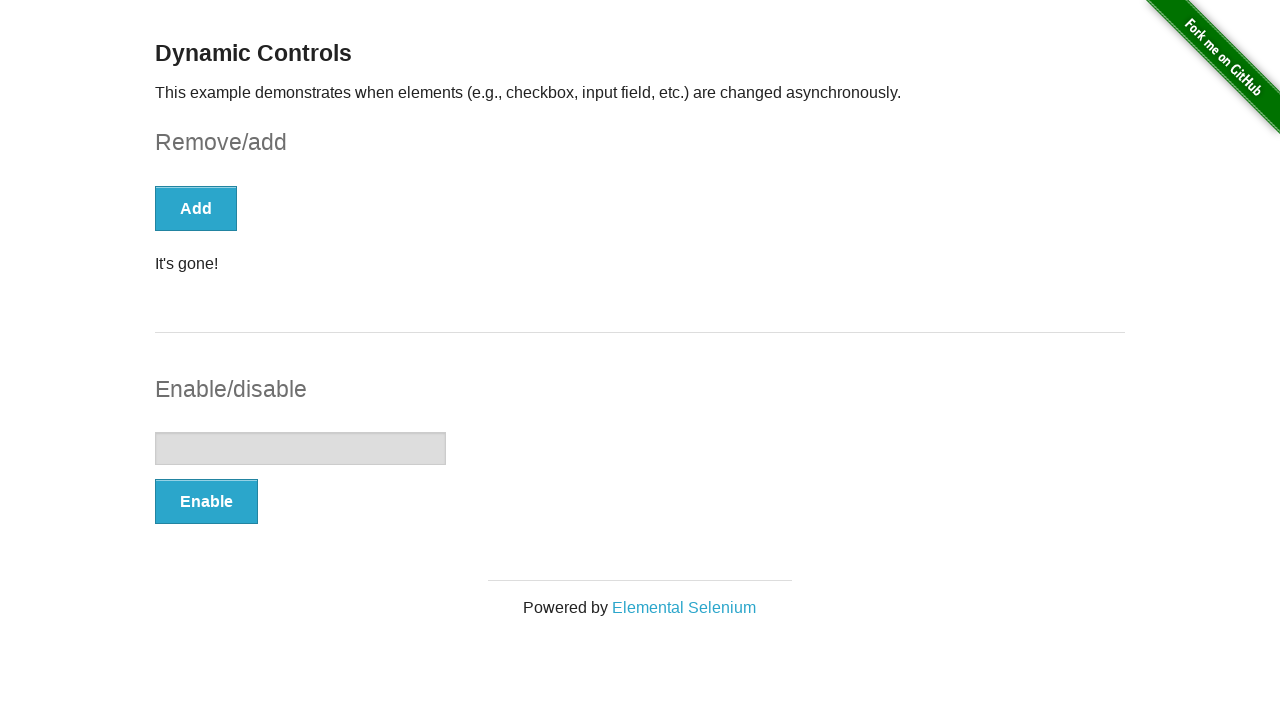

Retrieved button text: 'Add'
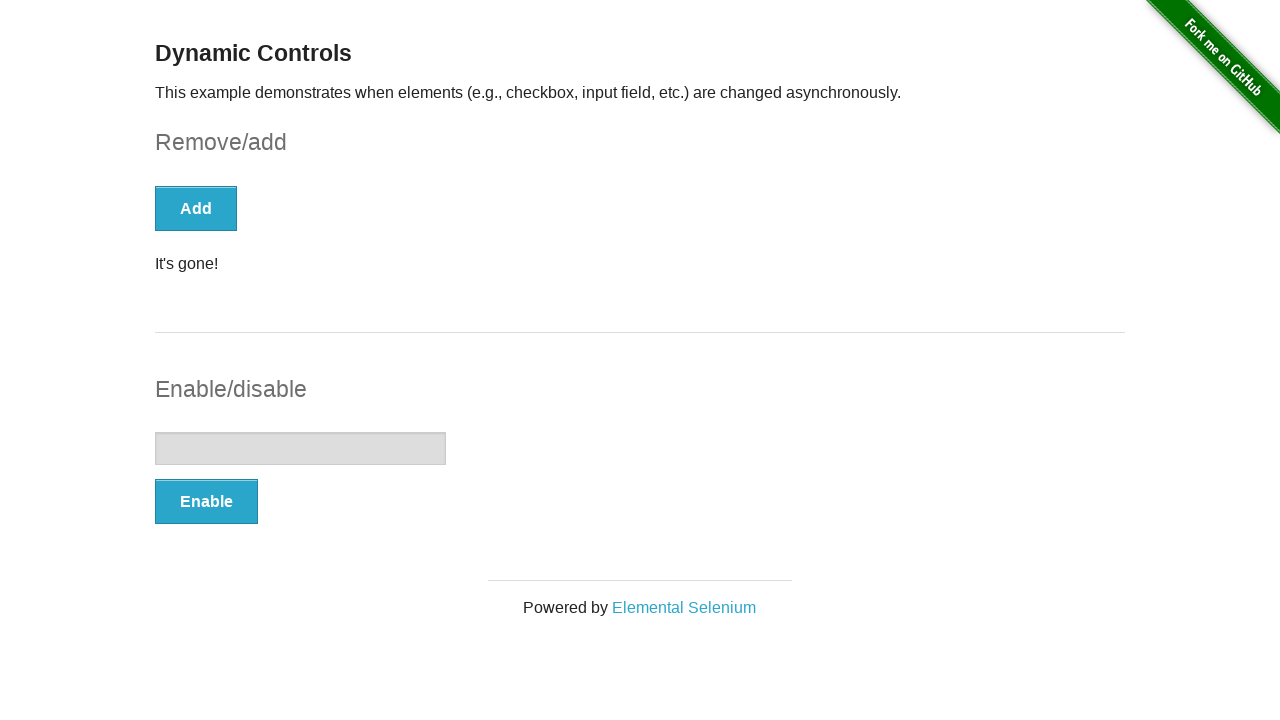

Retrieved message text: 'It's gone!'
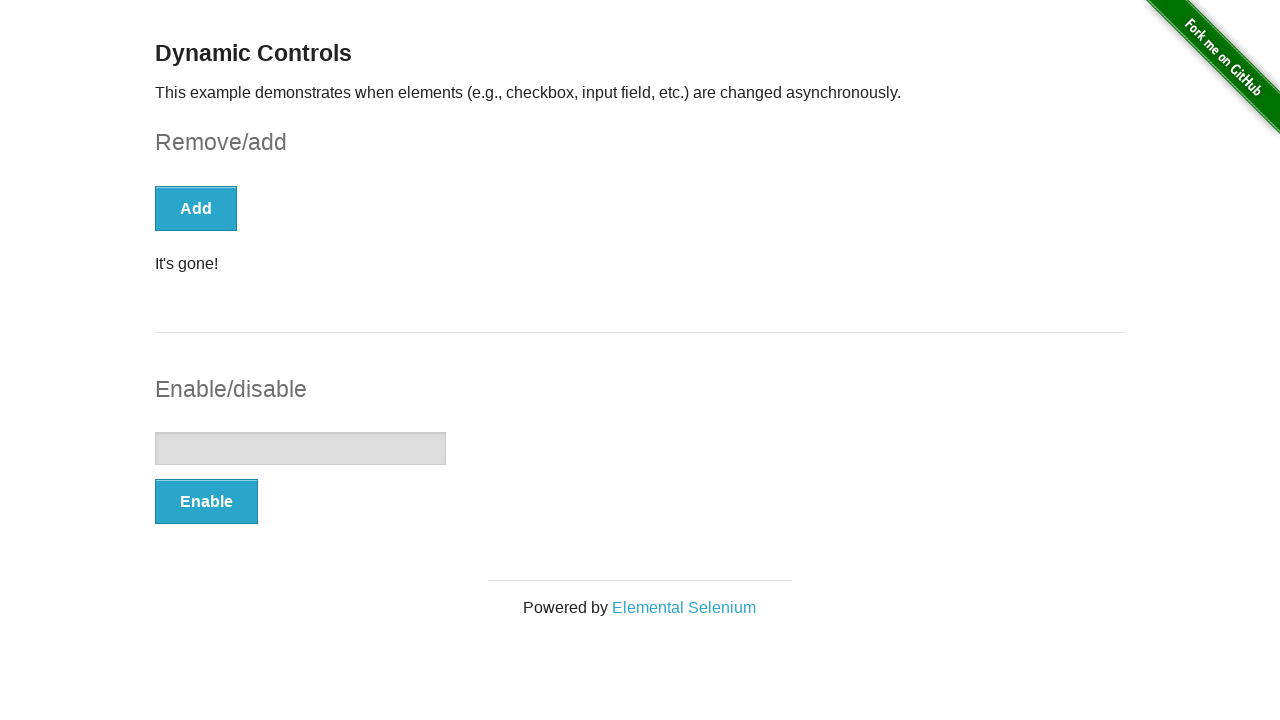

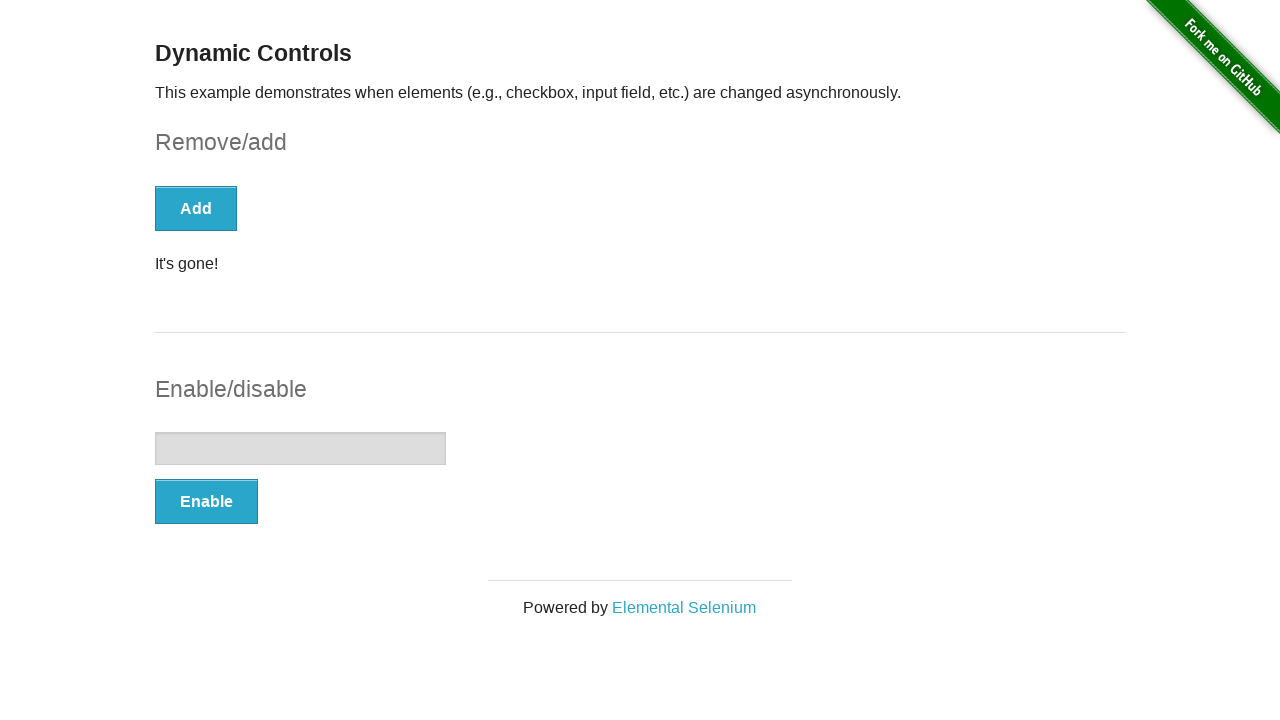